Navigates to Adactin Hotel App website and clicks on the Google Play store image link

Starting URL: https://adactinhotelapp.com/

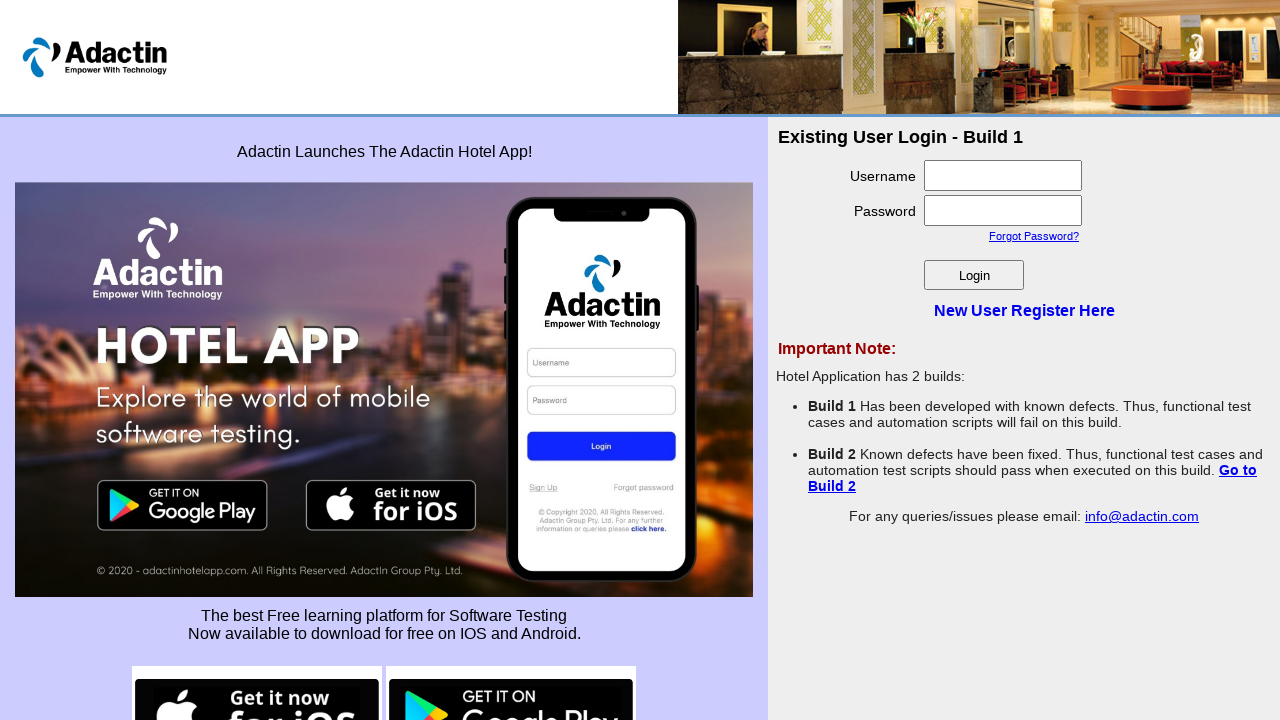

Navigated to Adactin Hotel App website
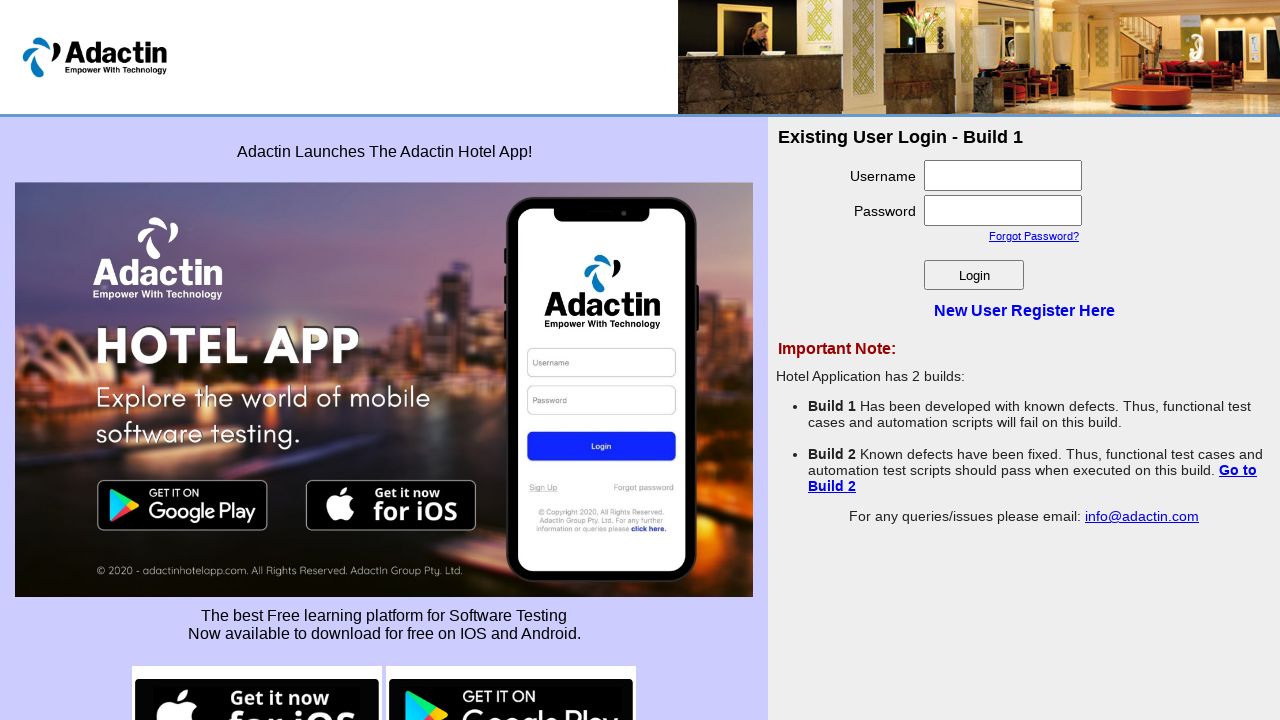

Clicked on Google Play store image link at (511, 670) on xpath=//img[contains(@src,'google-play')]
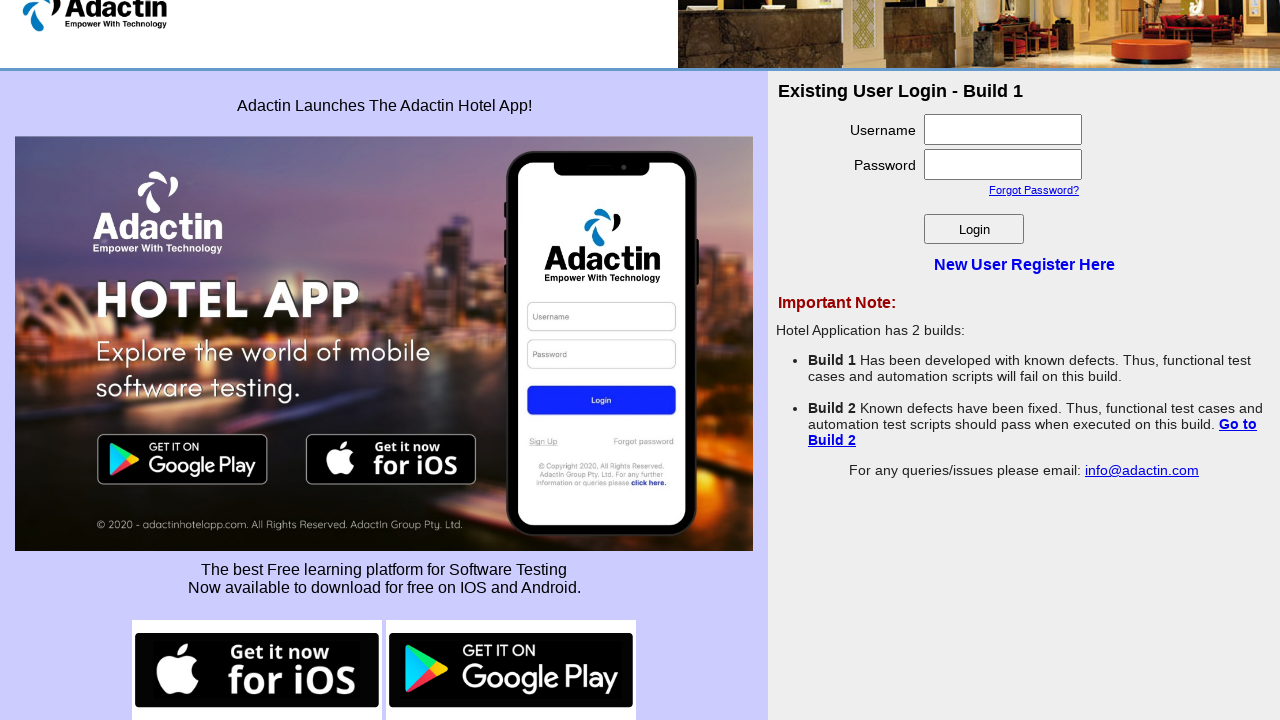

Waited for new page/tab to load
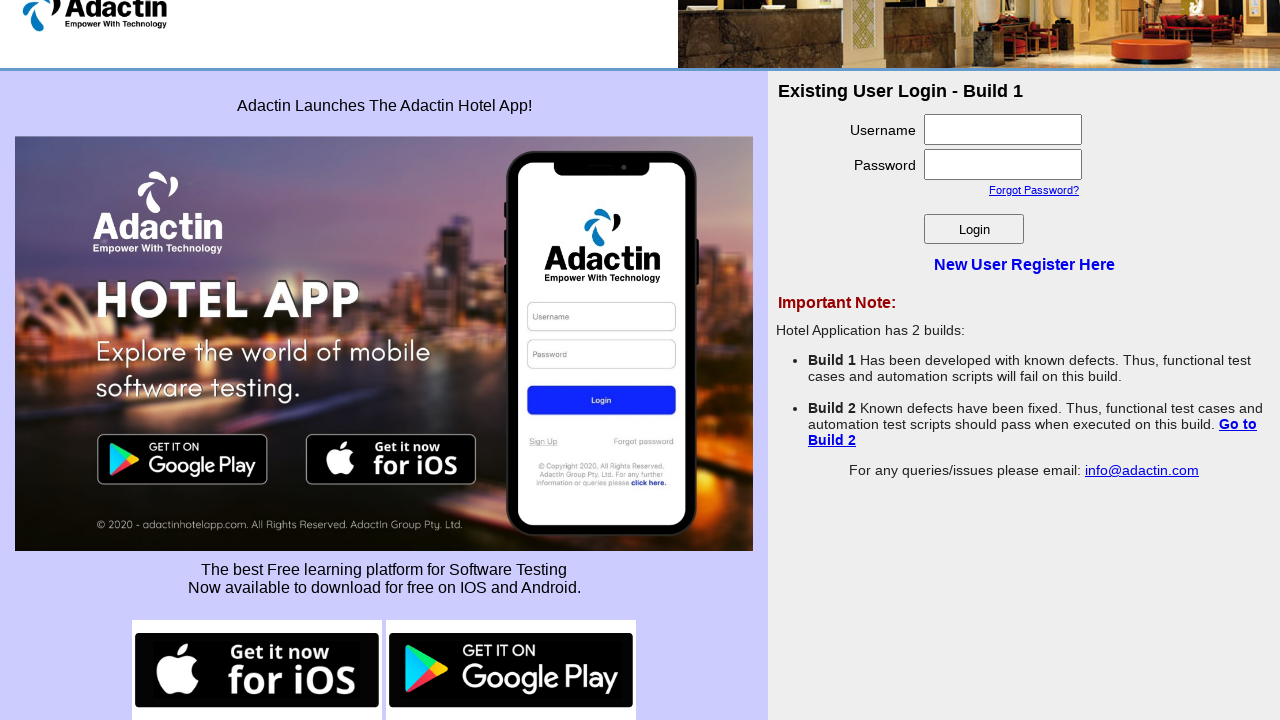

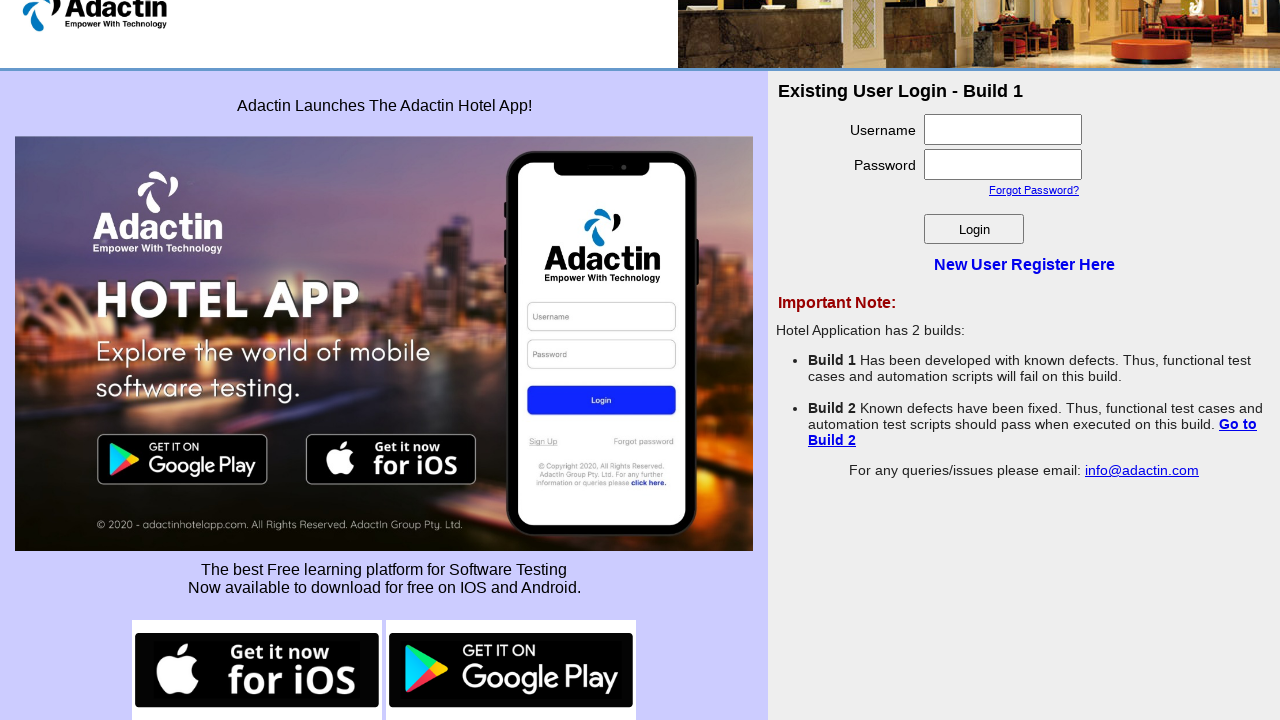